Tests the Target.com search functionality by entering an invalid/uncommon product name "Saba" and clicking the search button to verify search behavior with unusual inputs.

Starting URL: https://www.target.com/

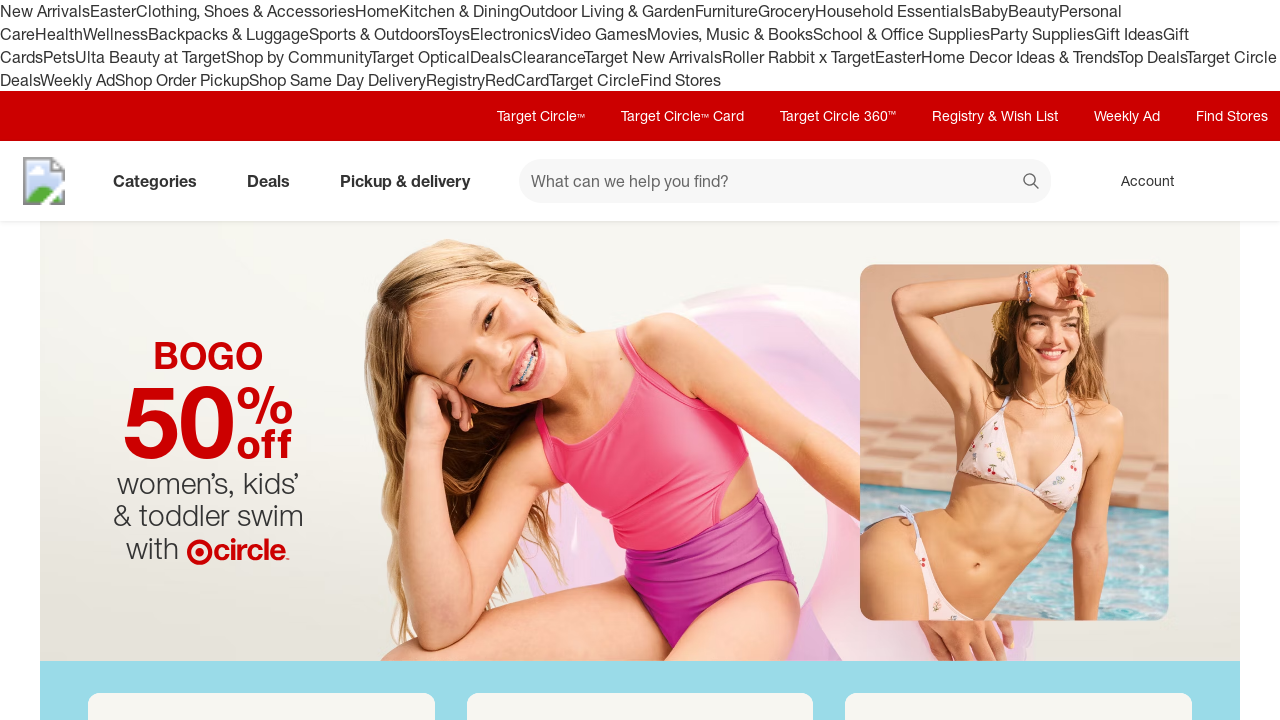

Filled search box with invalid product name 'Saba' on #search
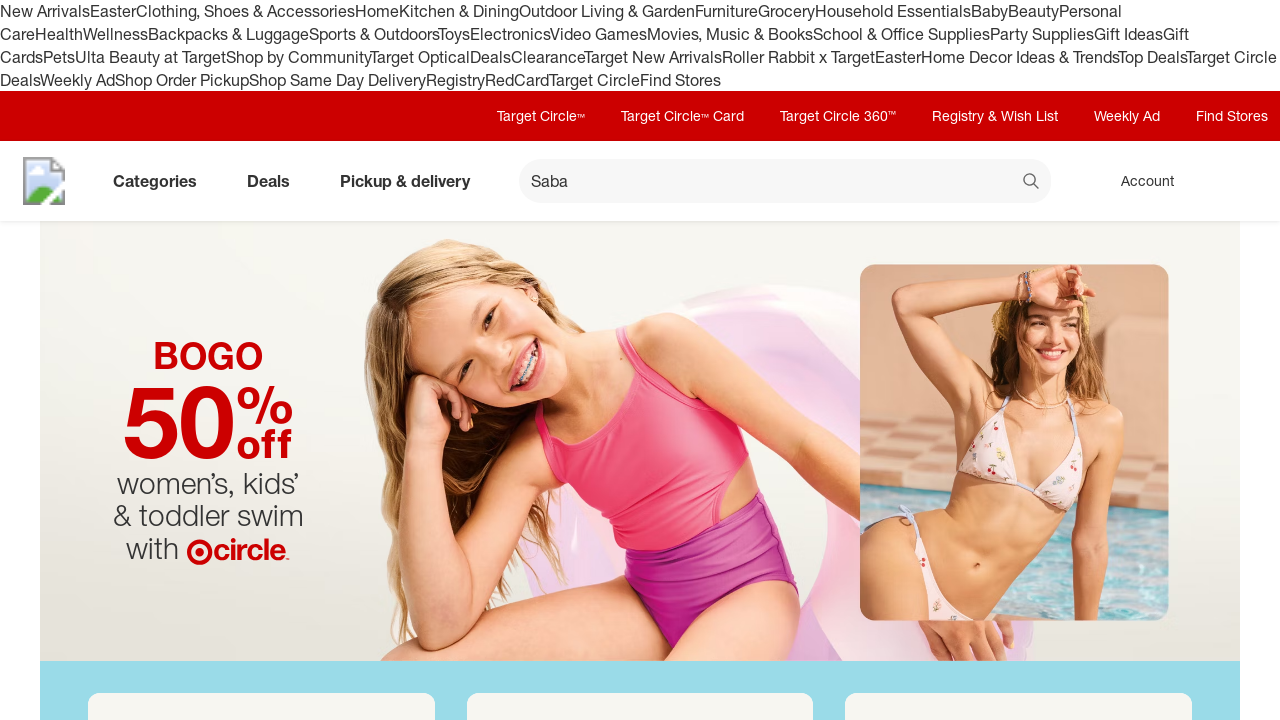

Clicked search button to search for 'Saba' at (1032, 183) on #headerPrimary form button
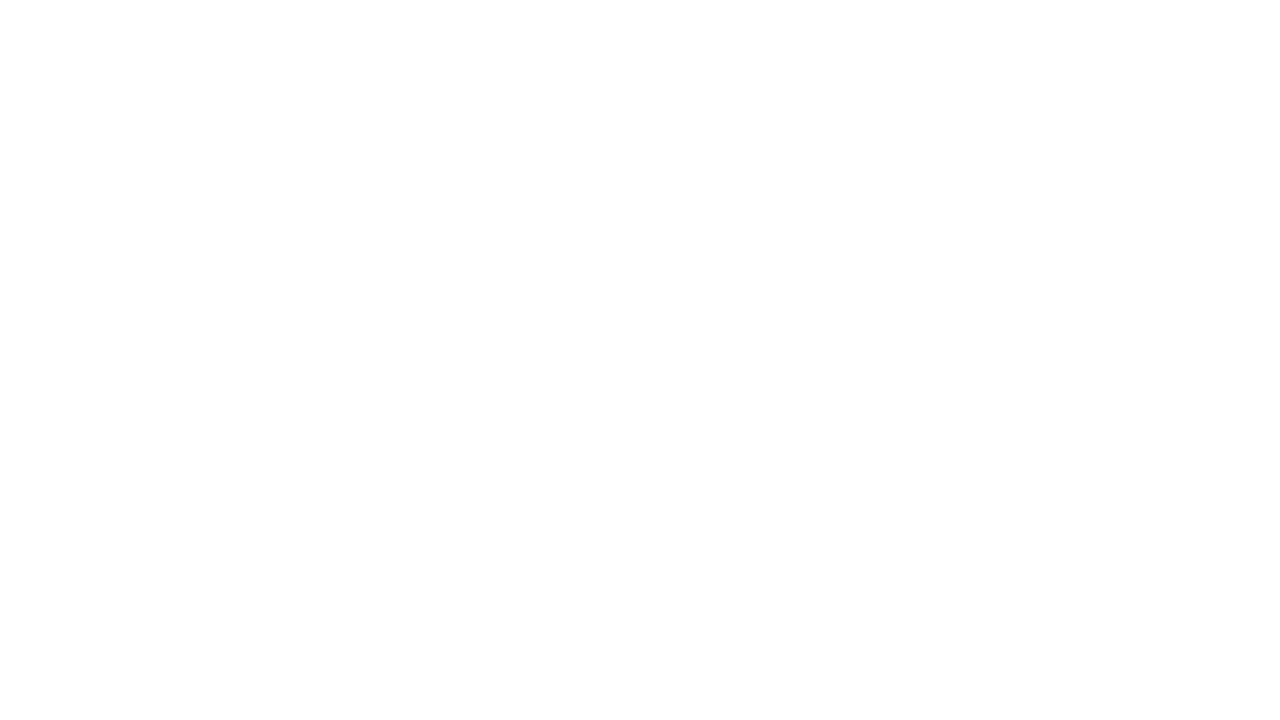

Search results page loaded and network became idle
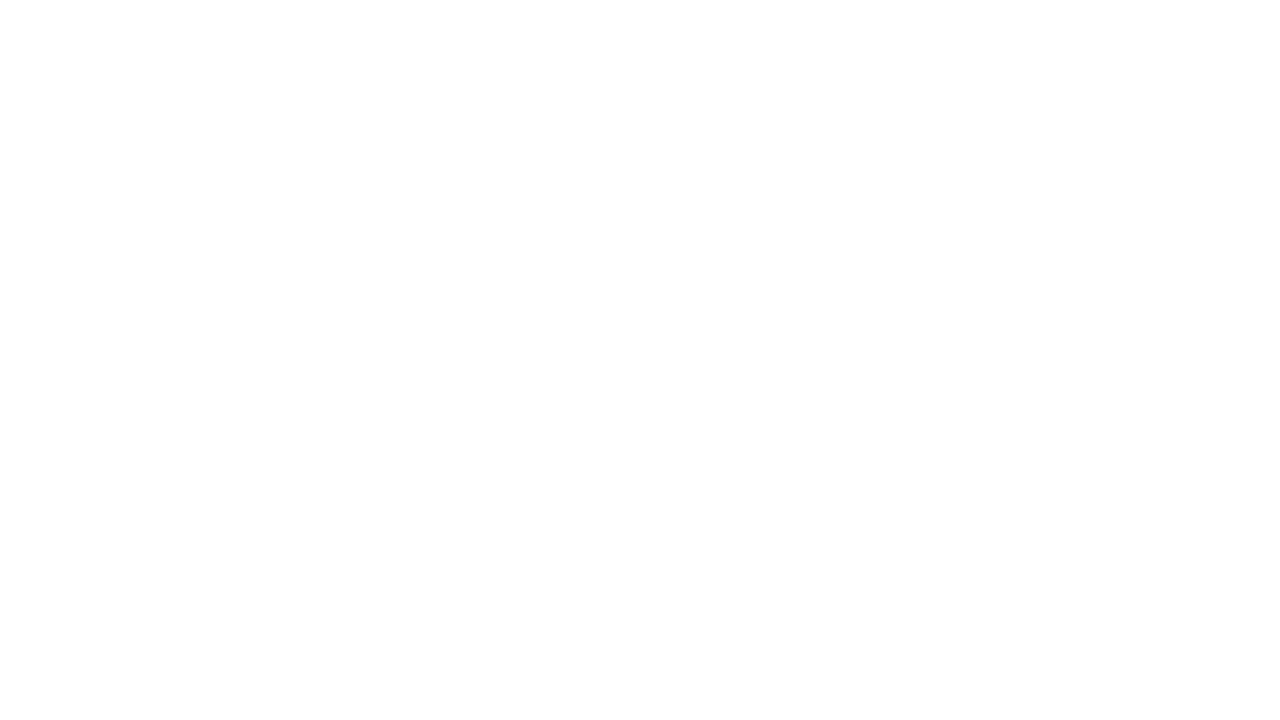

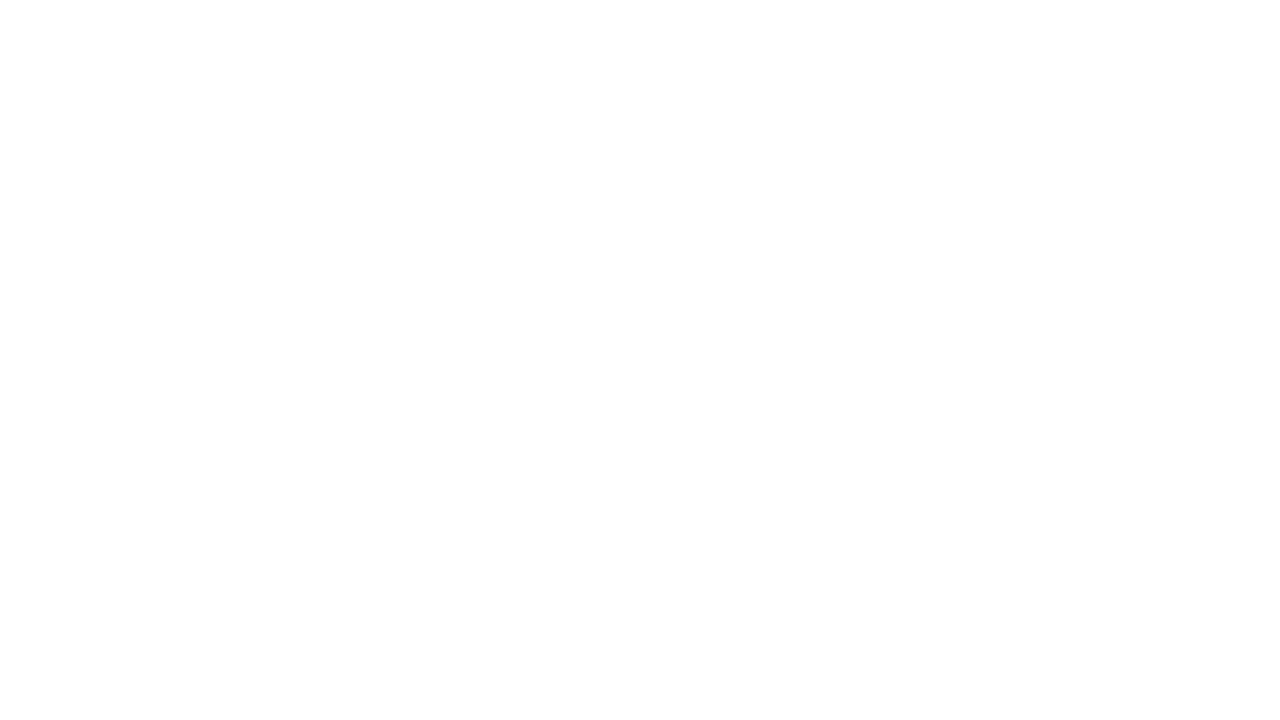